Navigates to the eMag Romanian e-commerce website homepage and waits for the page to load

Starting URL: https://www.emag.ro/

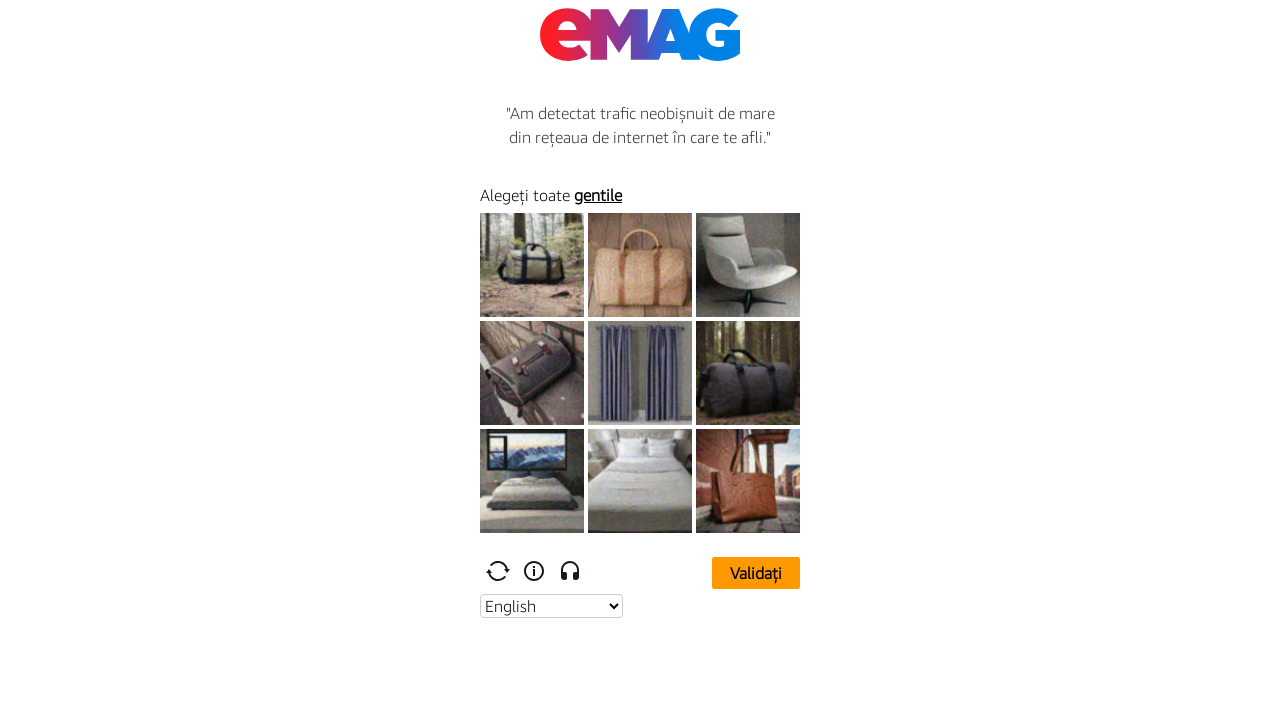

Navigated to eMag Romanian e-commerce website homepage
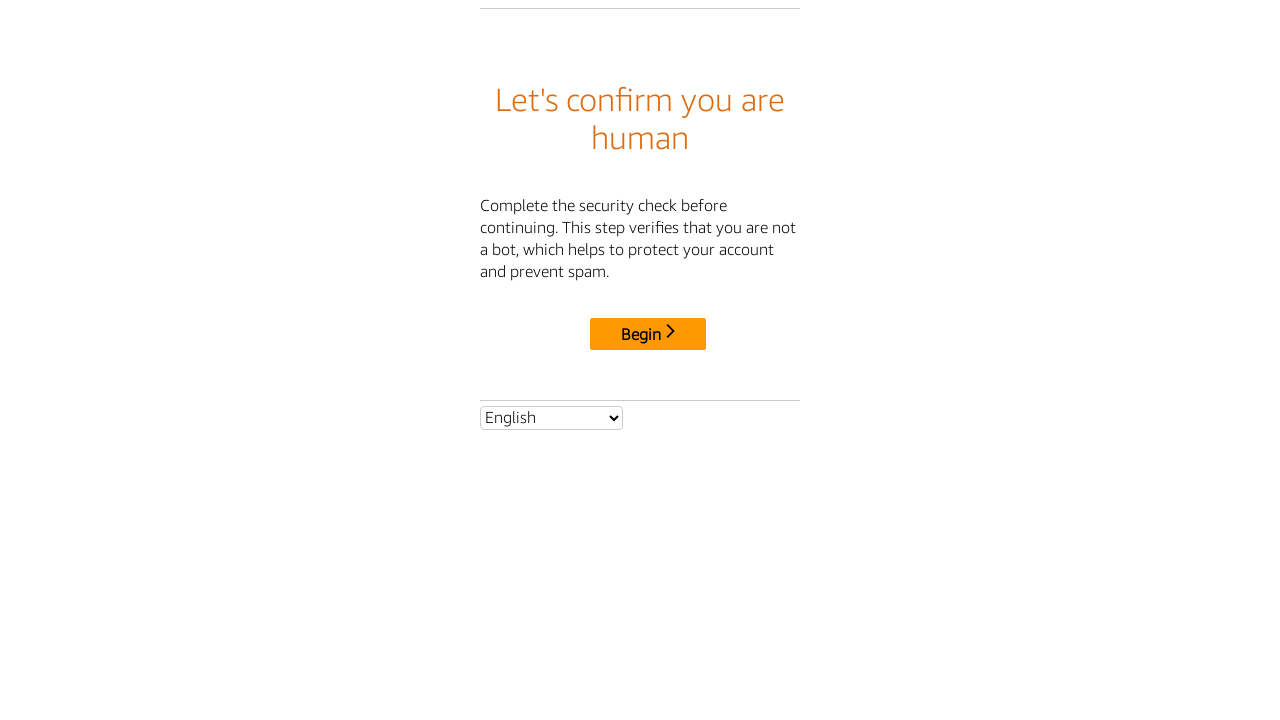

Page DOM content loaded
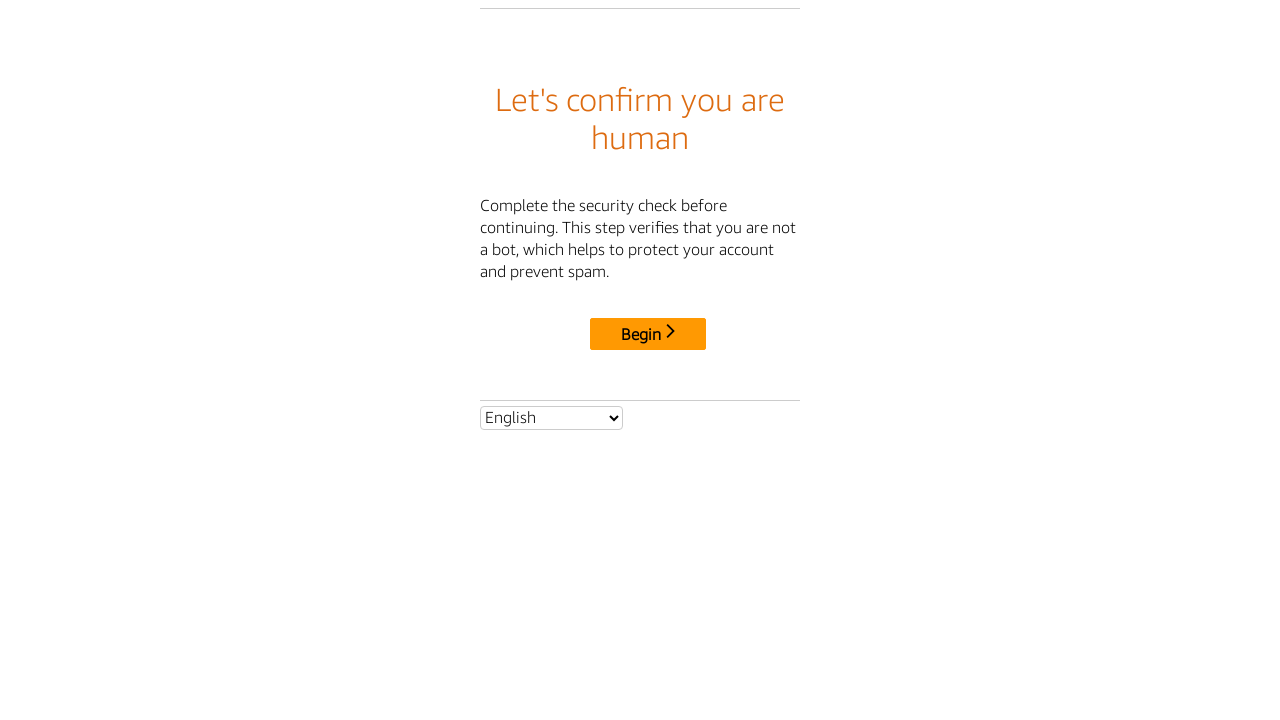

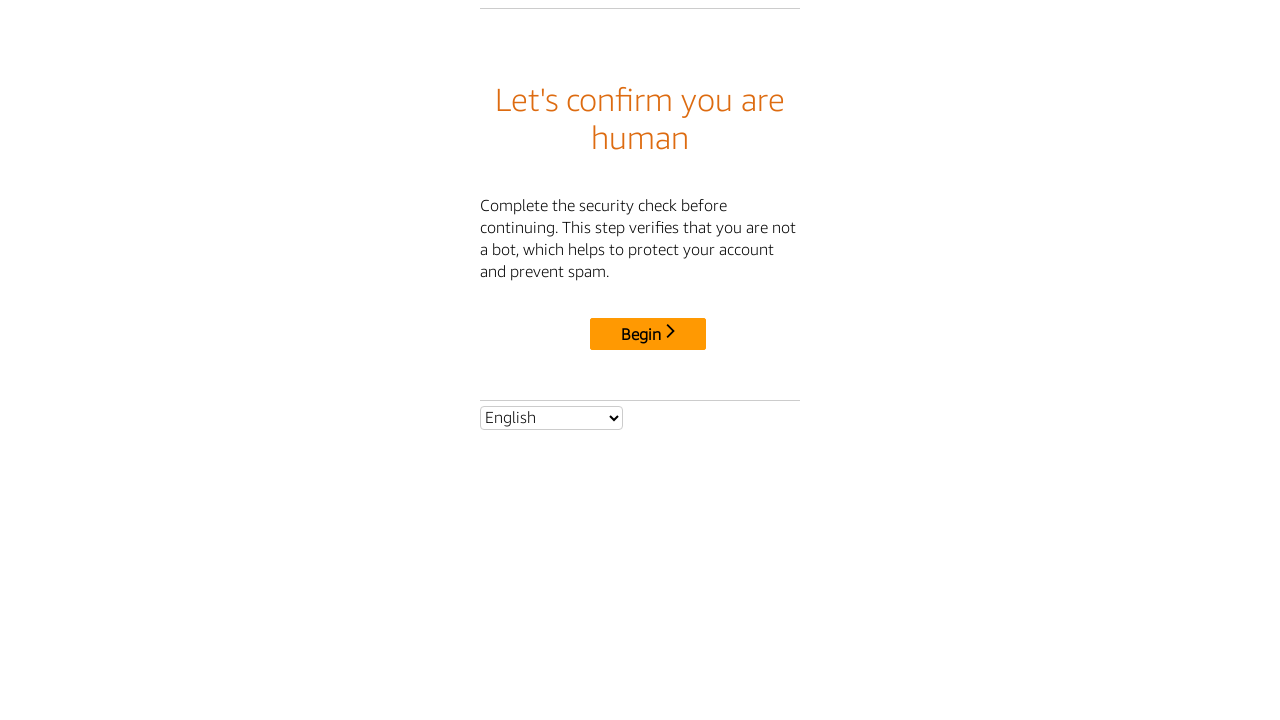